Tests navigation from GitHub login page to signup page by clicking the signup link

Starting URL: https://github.com/login

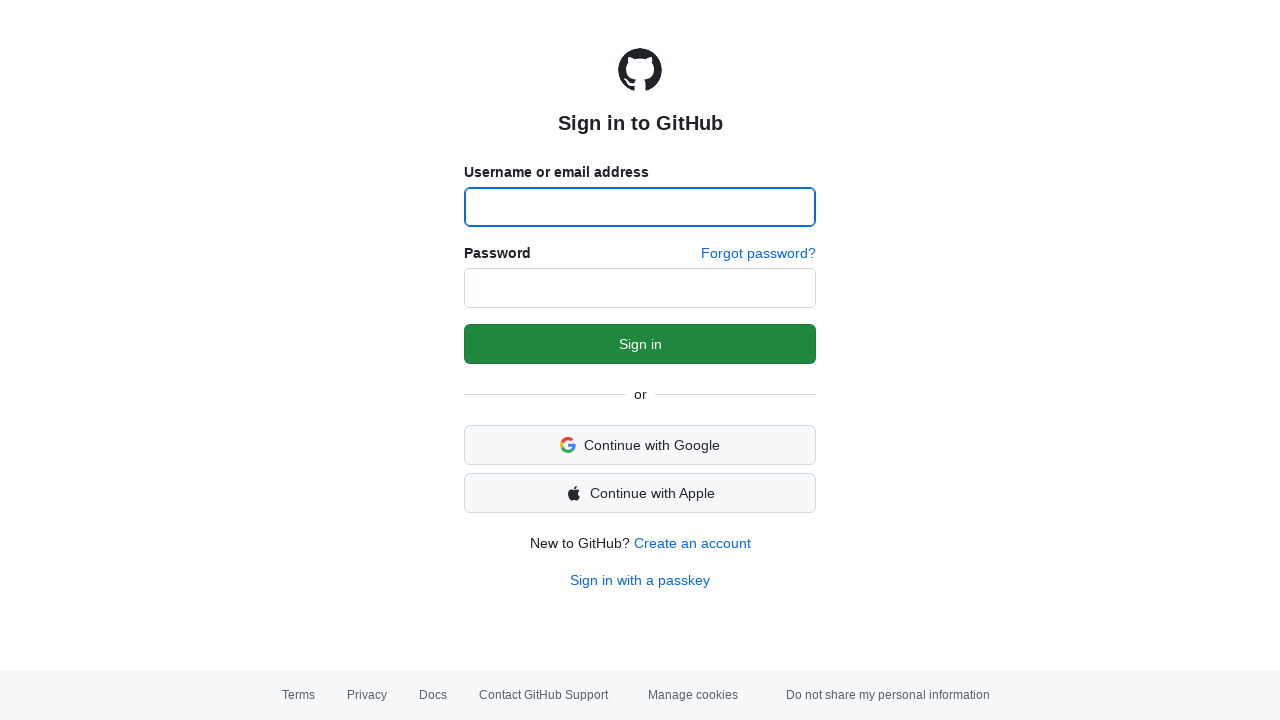

Navigated to GitHub login page
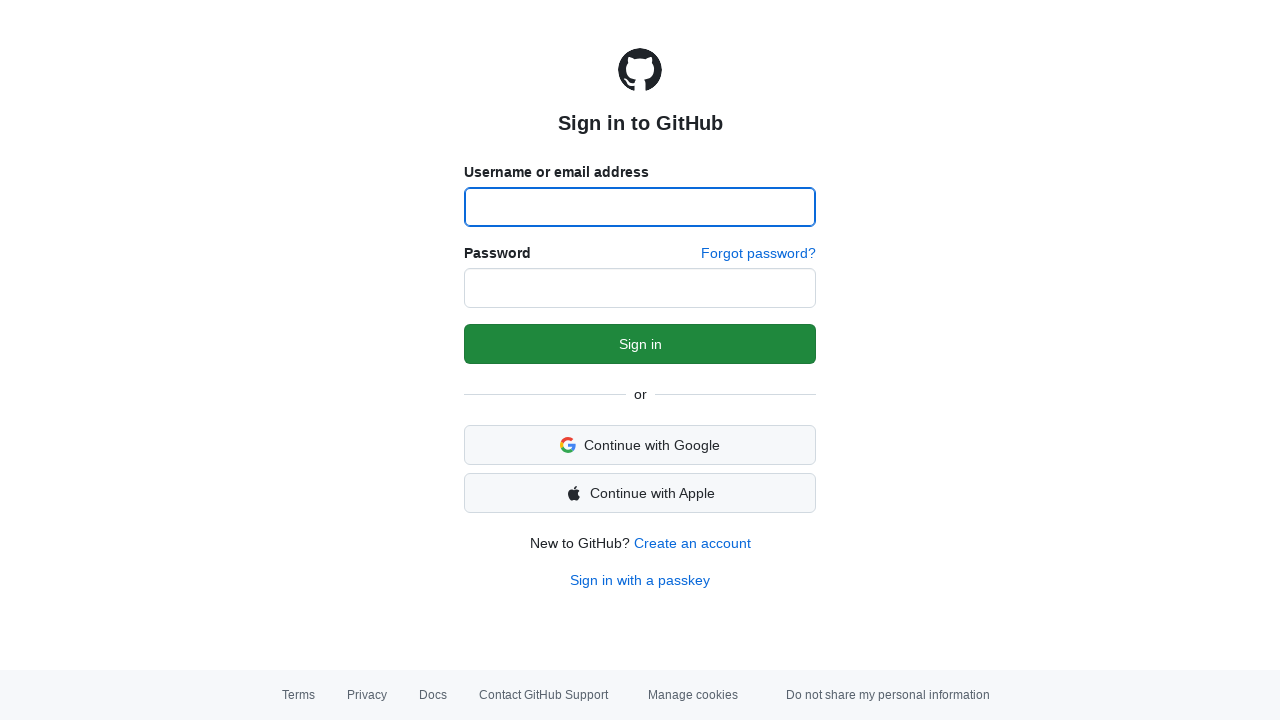

Clicked signup link on GitHub login page at (692, 543) on a[href*='signup']
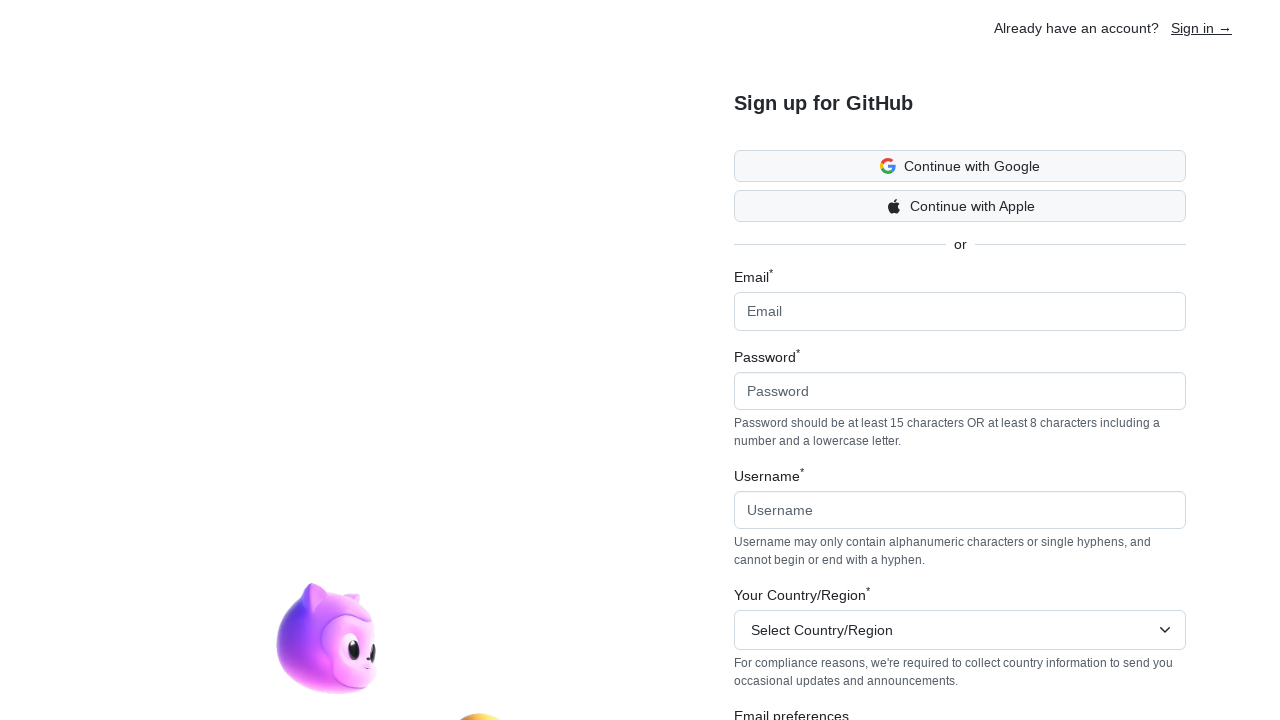

Signup page loaded and heading element is visible
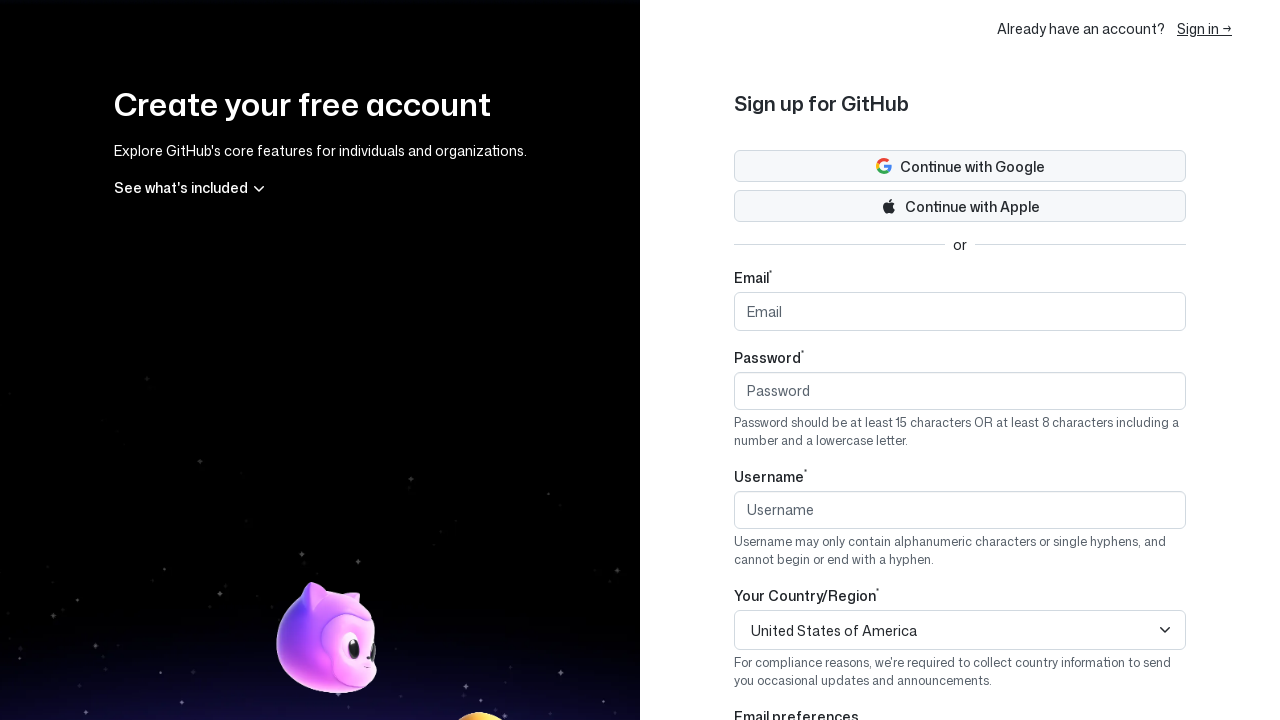

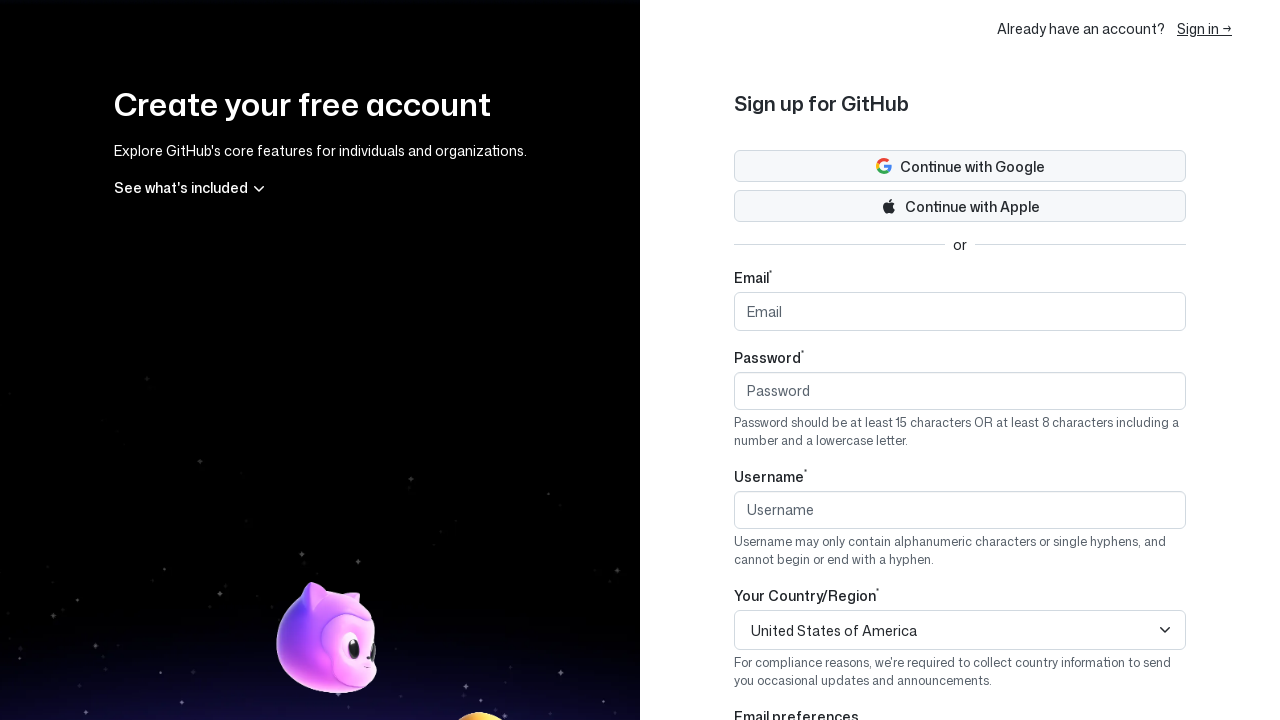